Tests displaying all items by clicking the All filter link after applying other filters

Starting URL: https://demo.playwright.dev/todomvc

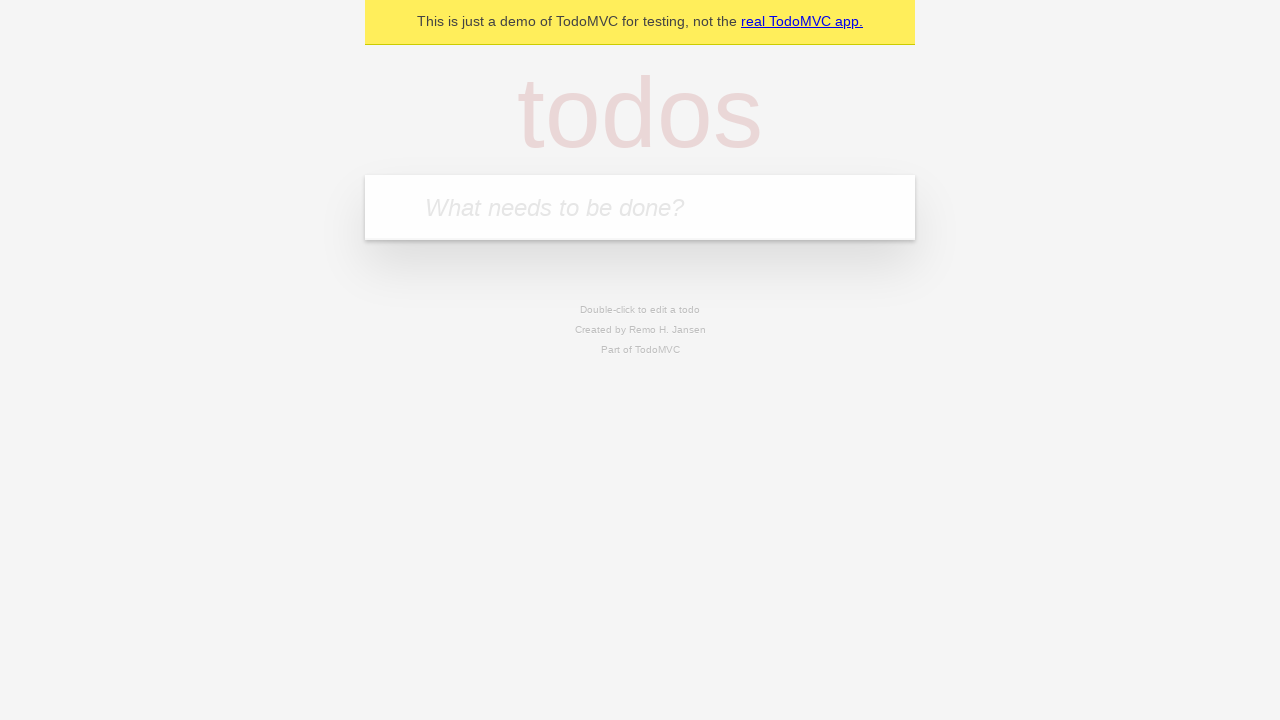

Filled todo input with 'buy some cheese' on internal:attr=[placeholder="What needs to be done?"i]
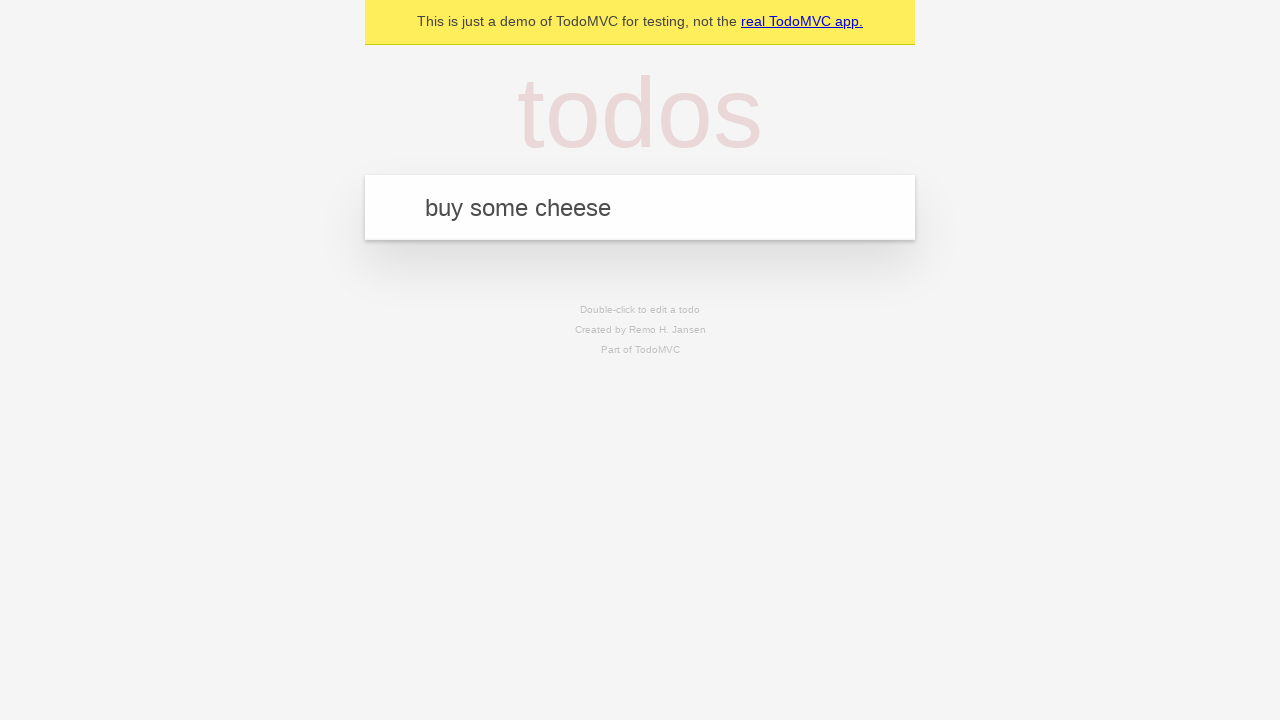

Pressed Enter to add first todo on internal:attr=[placeholder="What needs to be done?"i]
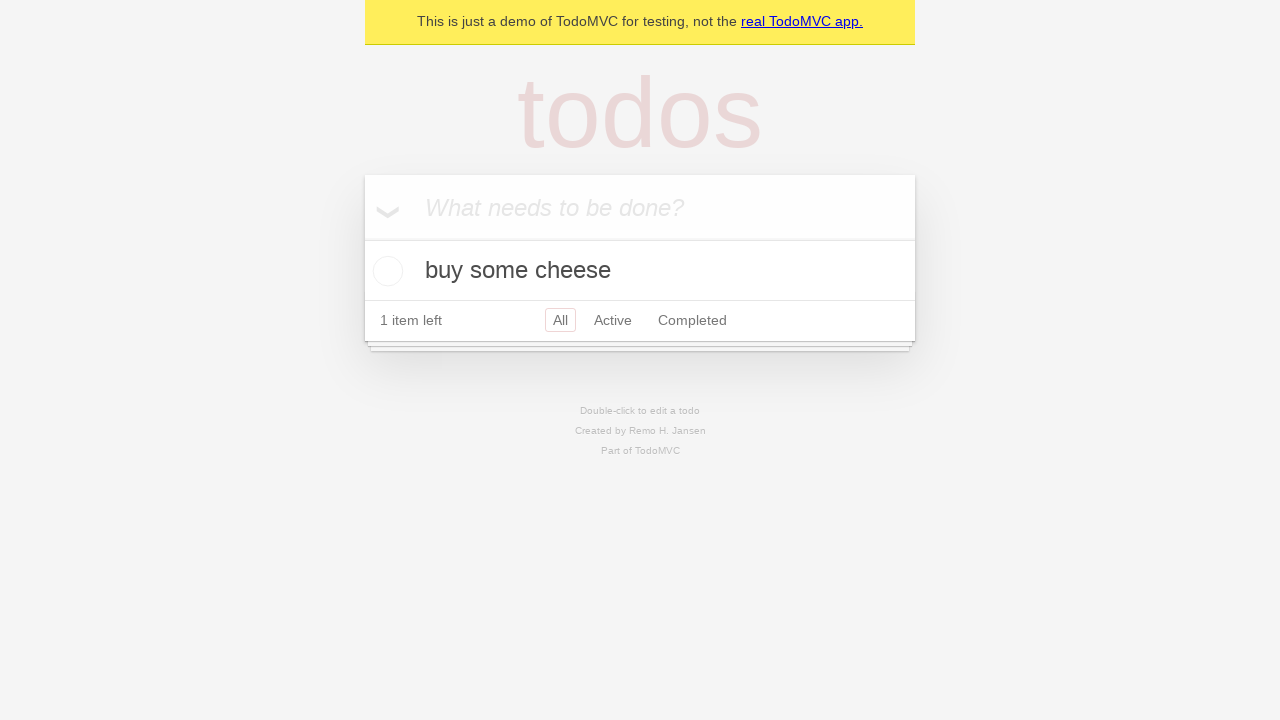

Filled todo input with 'feed the cat' on internal:attr=[placeholder="What needs to be done?"i]
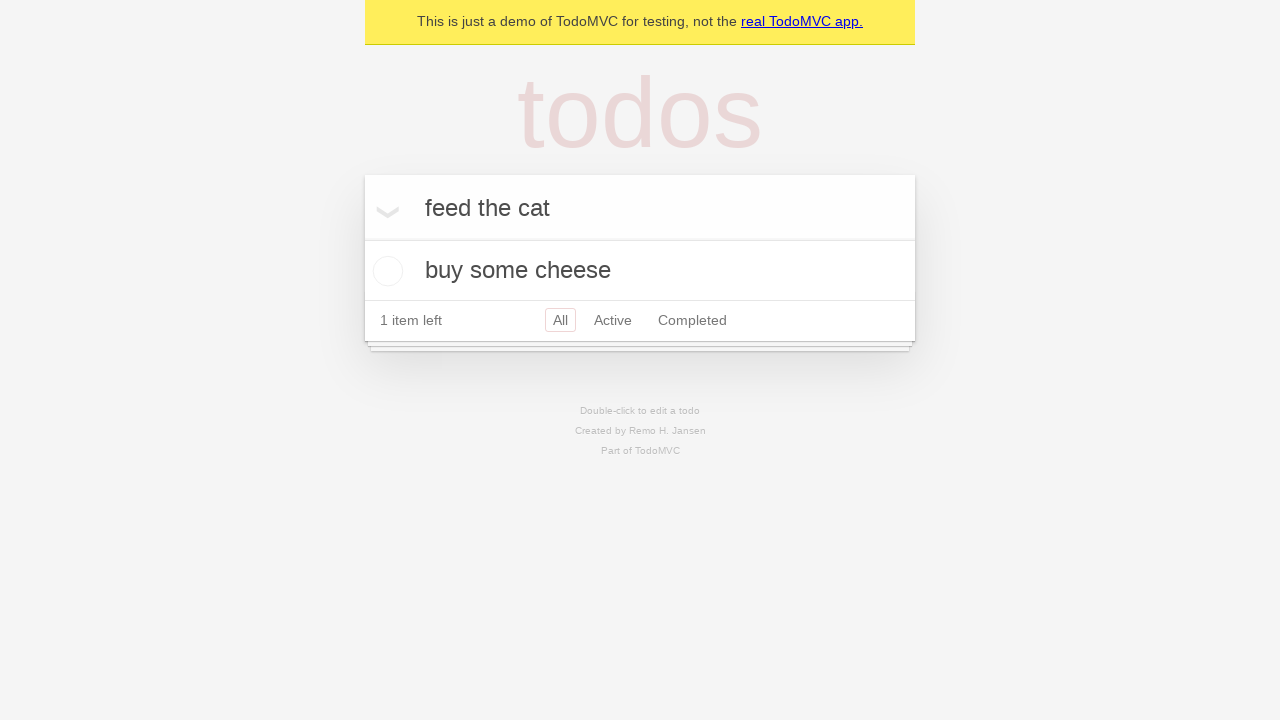

Pressed Enter to add second todo on internal:attr=[placeholder="What needs to be done?"i]
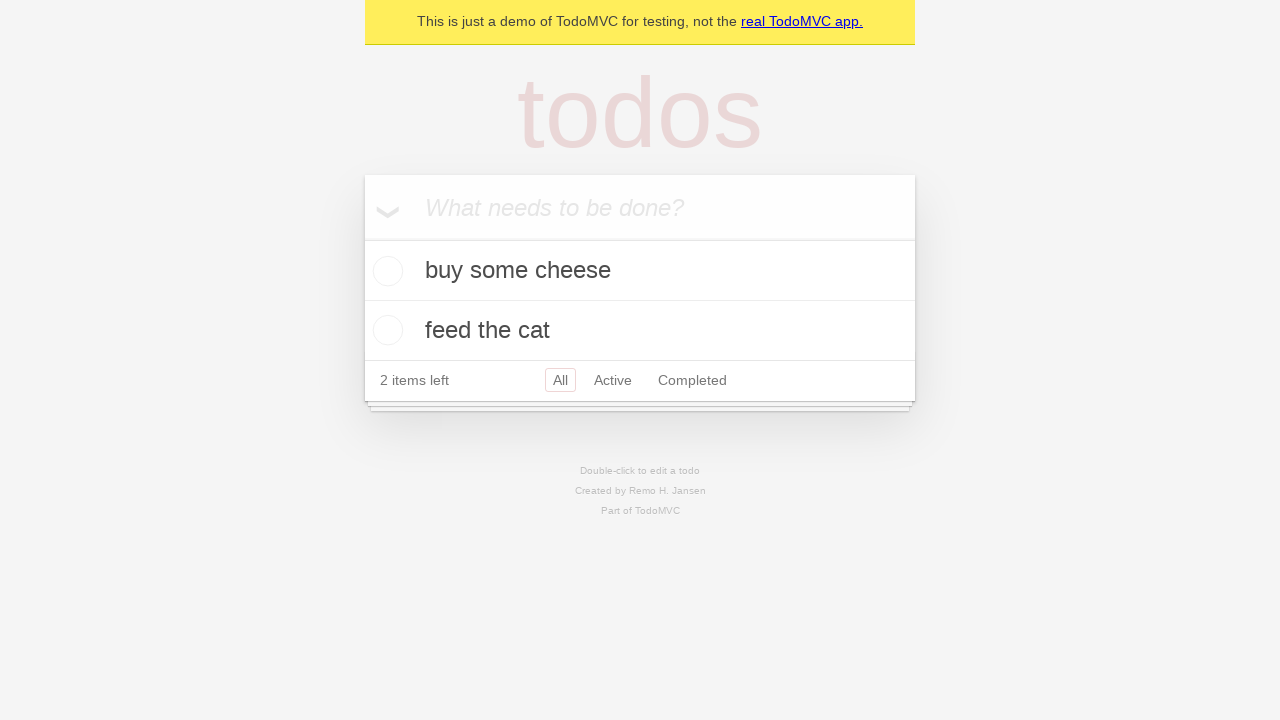

Filled todo input with 'book a doctors appointment' on internal:attr=[placeholder="What needs to be done?"i]
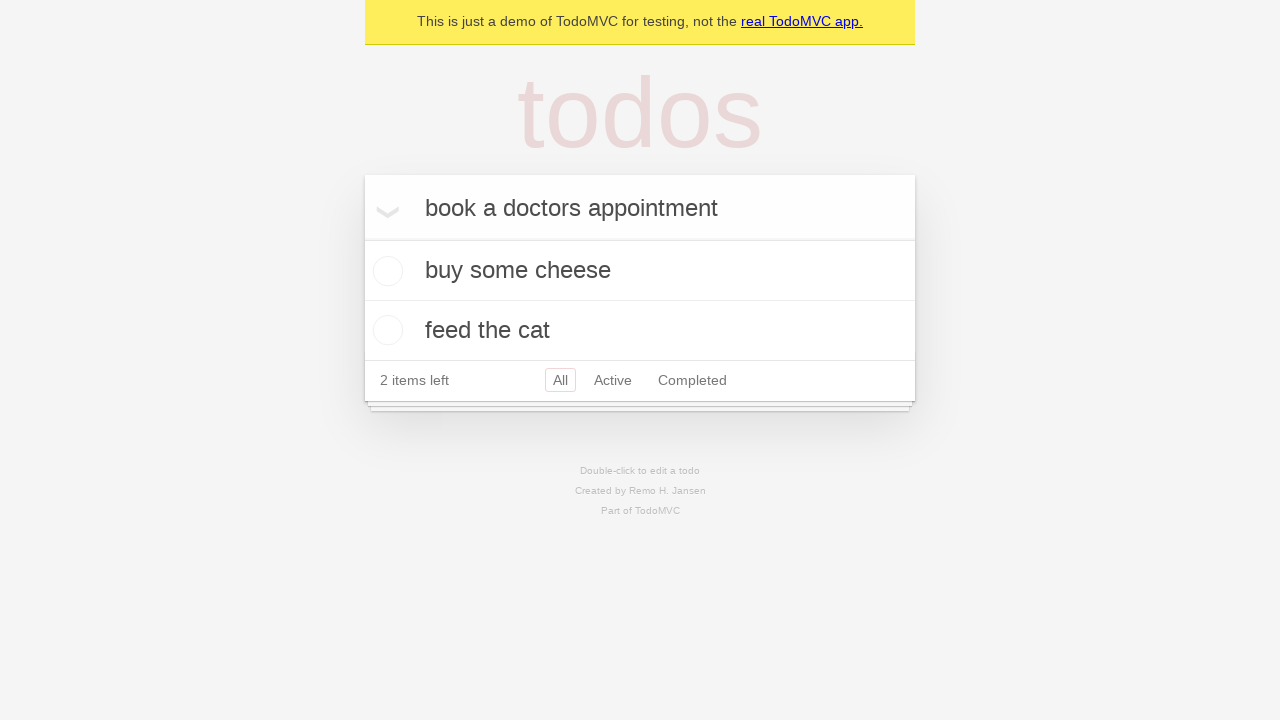

Pressed Enter to add third todo on internal:attr=[placeholder="What needs to be done?"i]
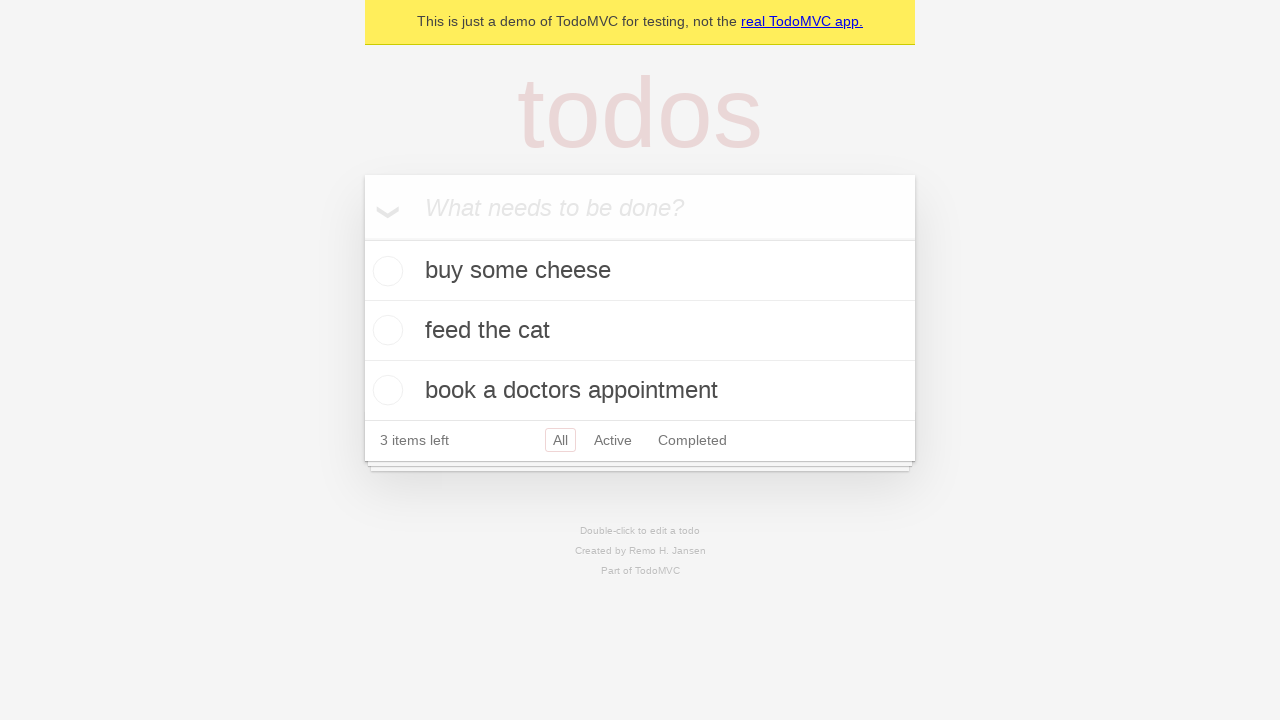

Checked the second todo item at (385, 330) on .todo-list li .toggle >> nth=1
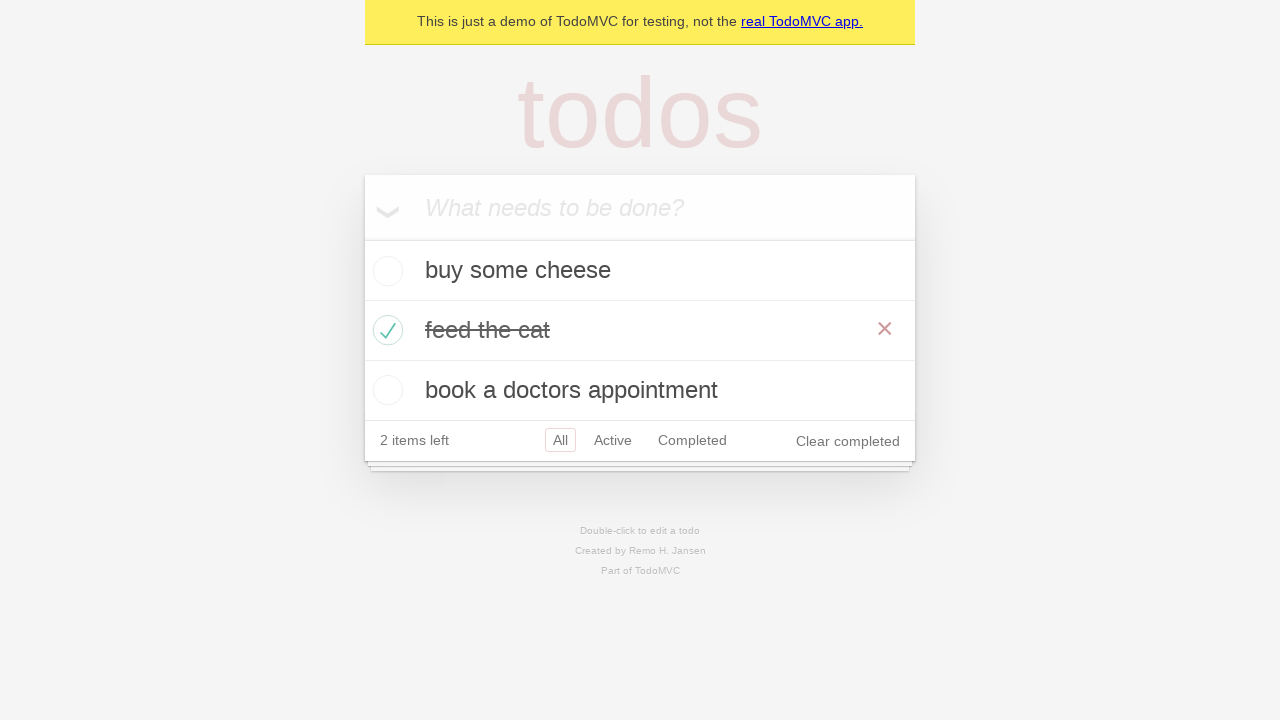

Clicked Active filter link at (613, 440) on internal:role=link[name="Active"i]
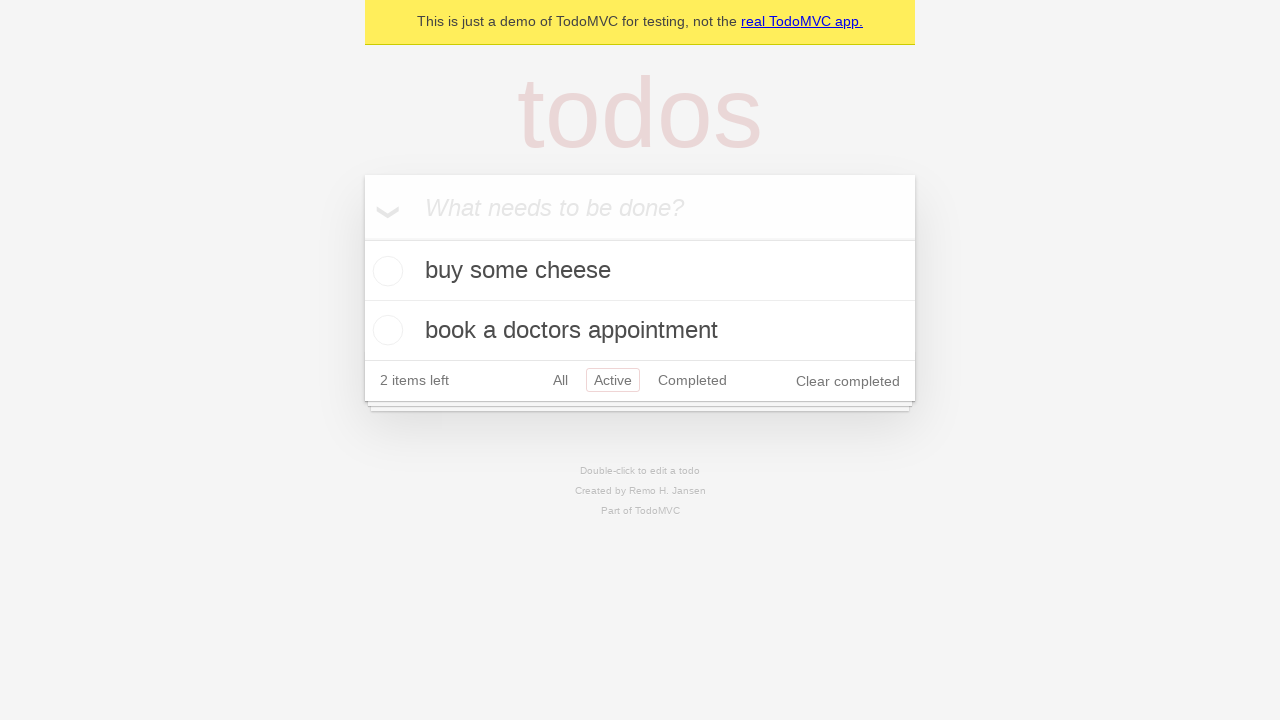

Clicked Completed filter link at (692, 380) on internal:role=link[name="Completed"i]
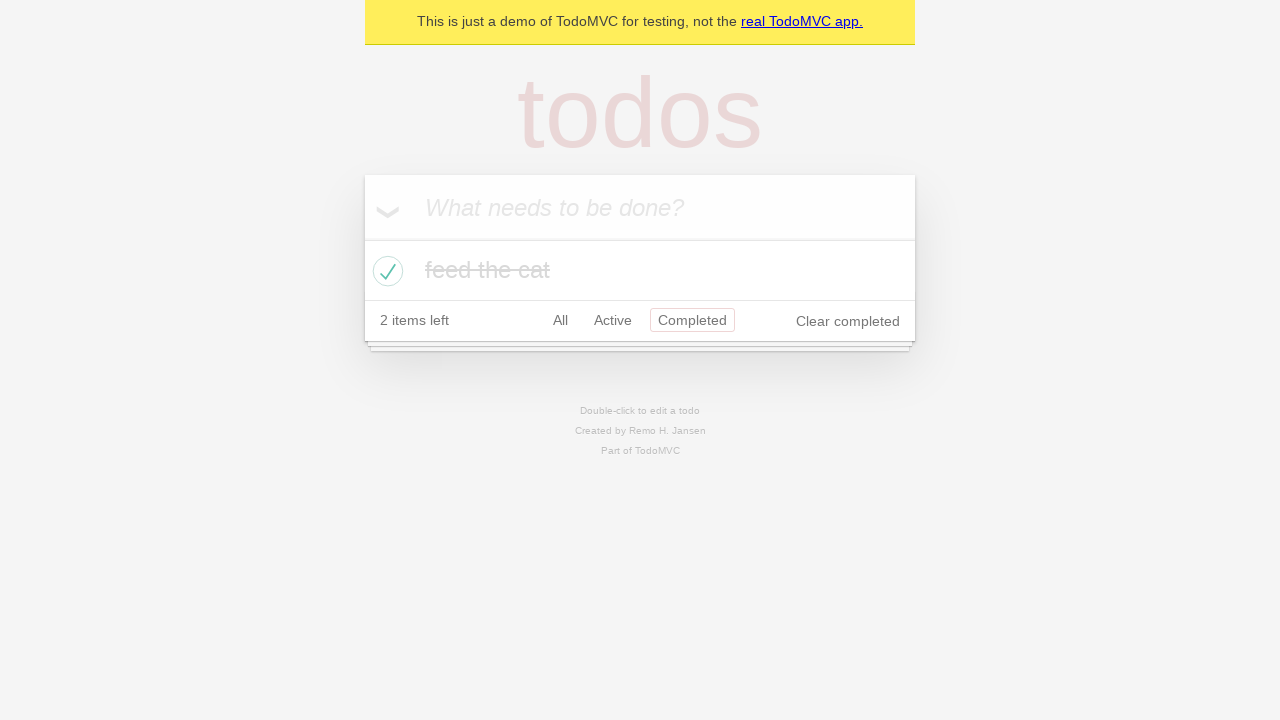

Clicked All filter link to display all items at (560, 320) on internal:role=link[name="All"i]
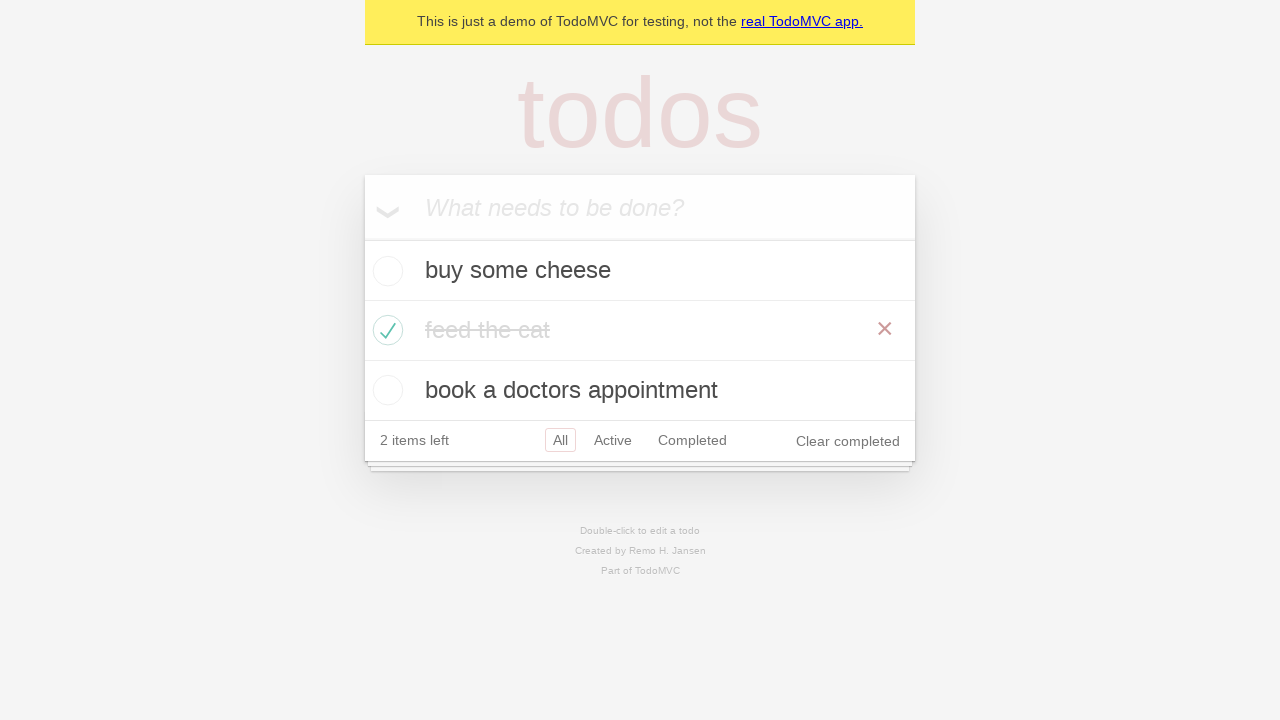

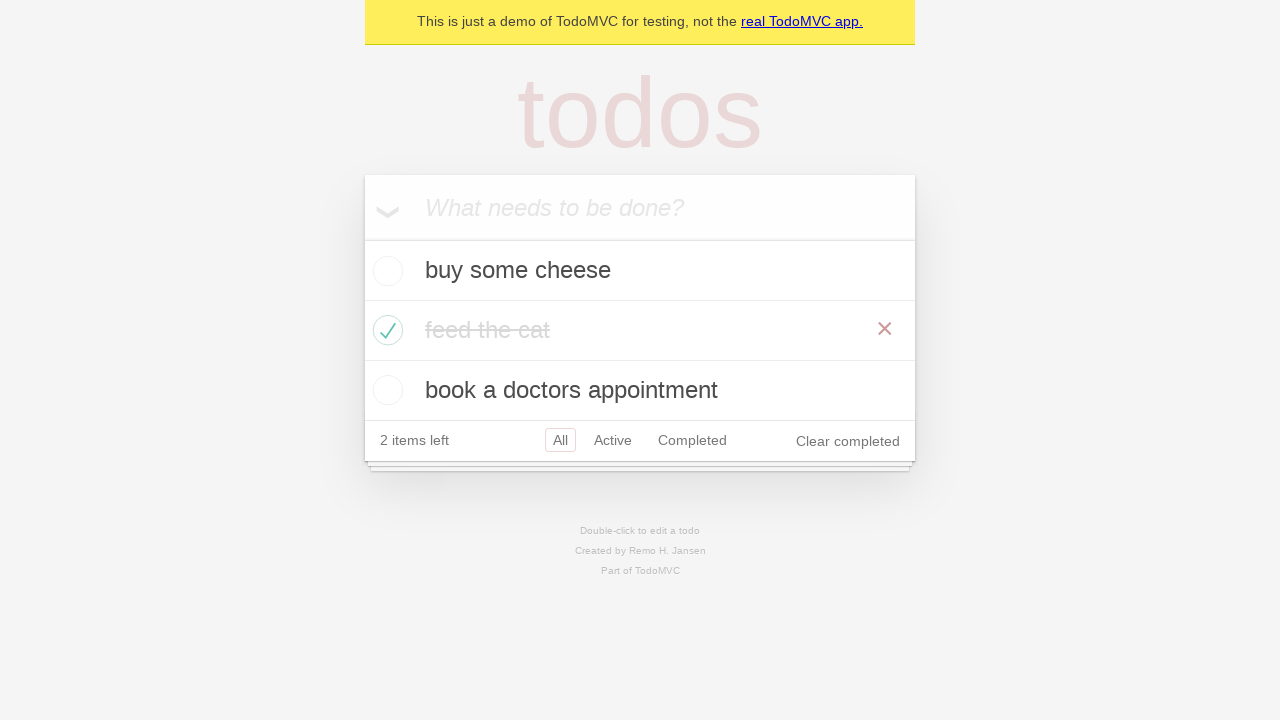